Tests the ability to create a new todo item by typing in the input field, pressing enter, and verifying the todo appears in the list

Starting URL: https://demo.playwright.dev/todomvc/

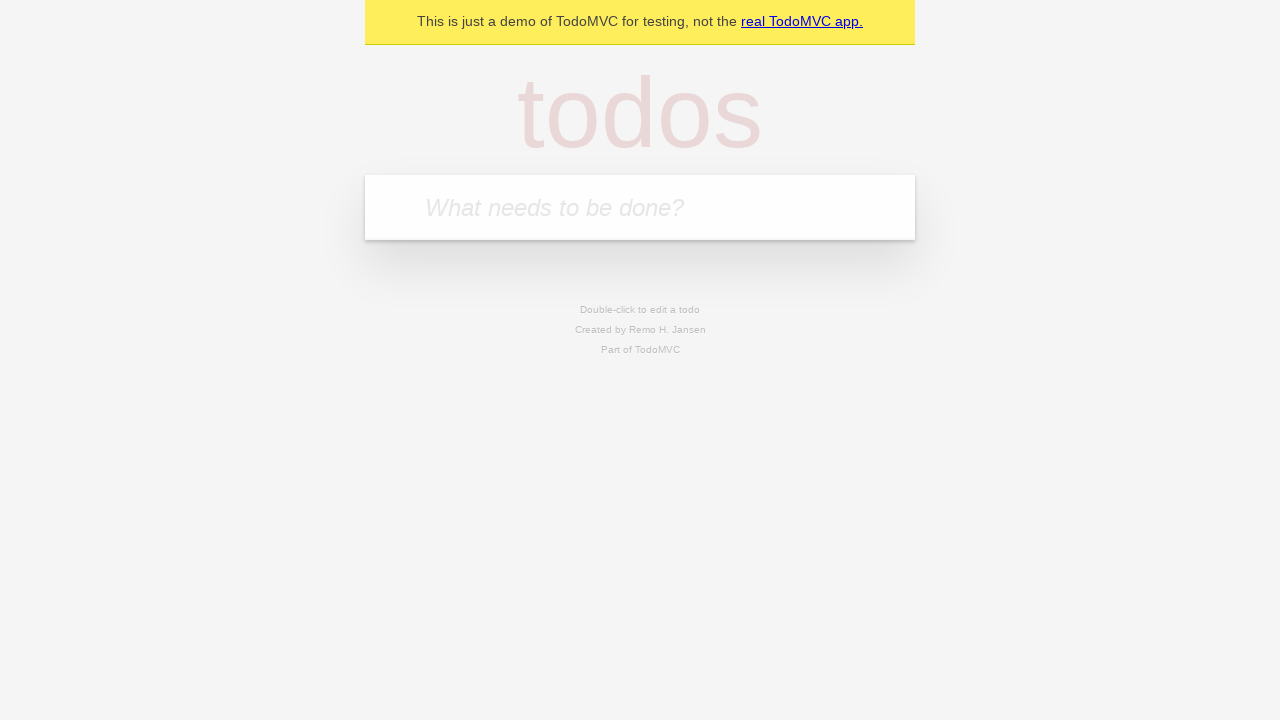

Clicked on the new todo input field at (640, 207) on .new-todo
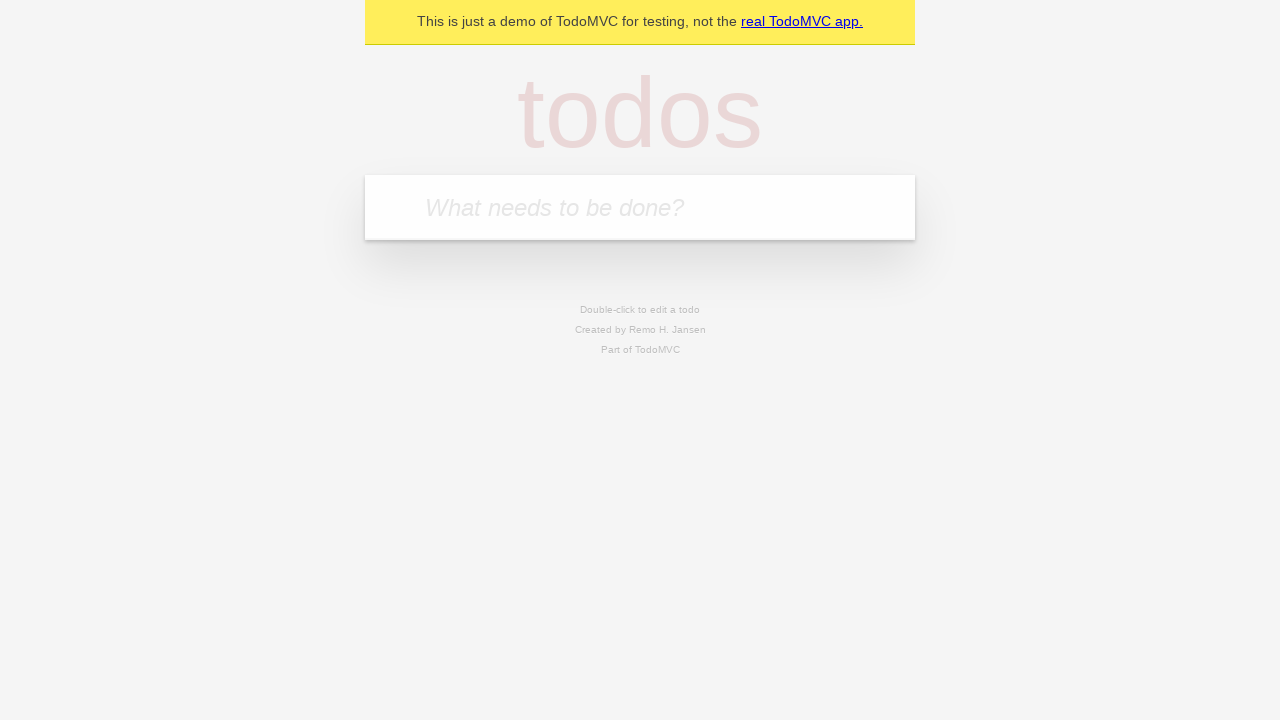

Typed 'shopping' into the todo input field on .new-todo
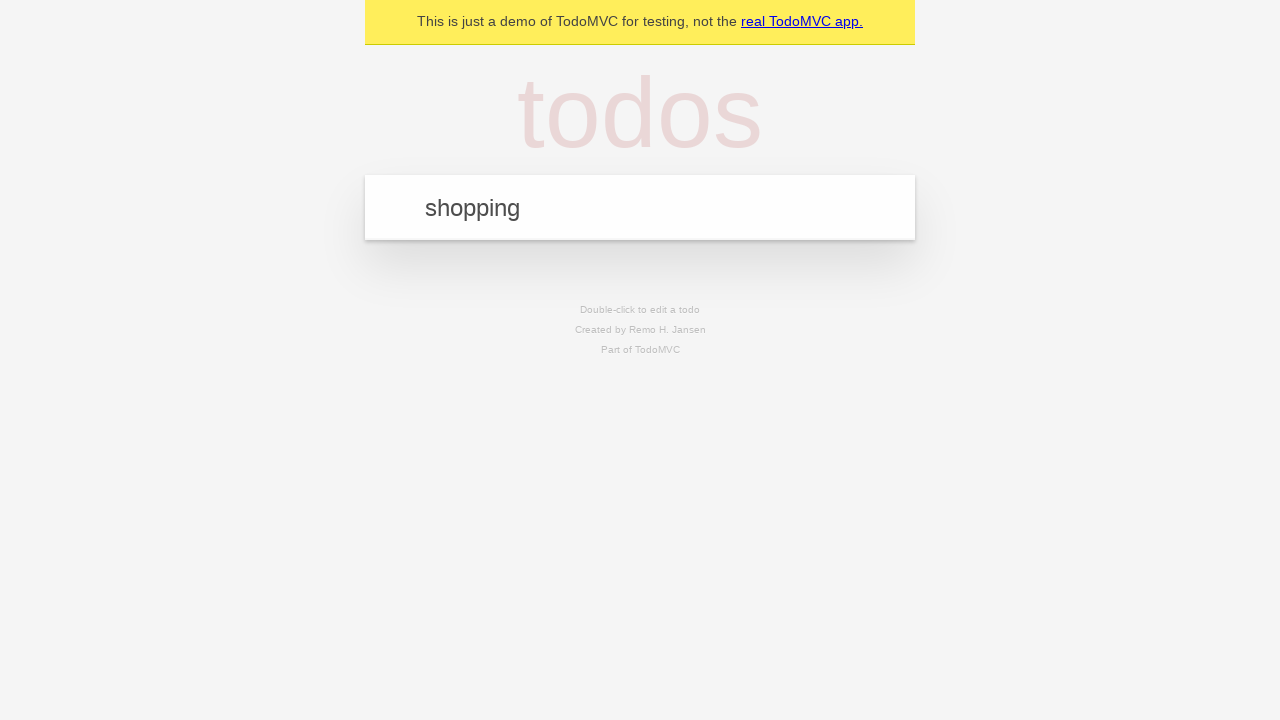

Pressed Enter to create the todo item on .new-todo
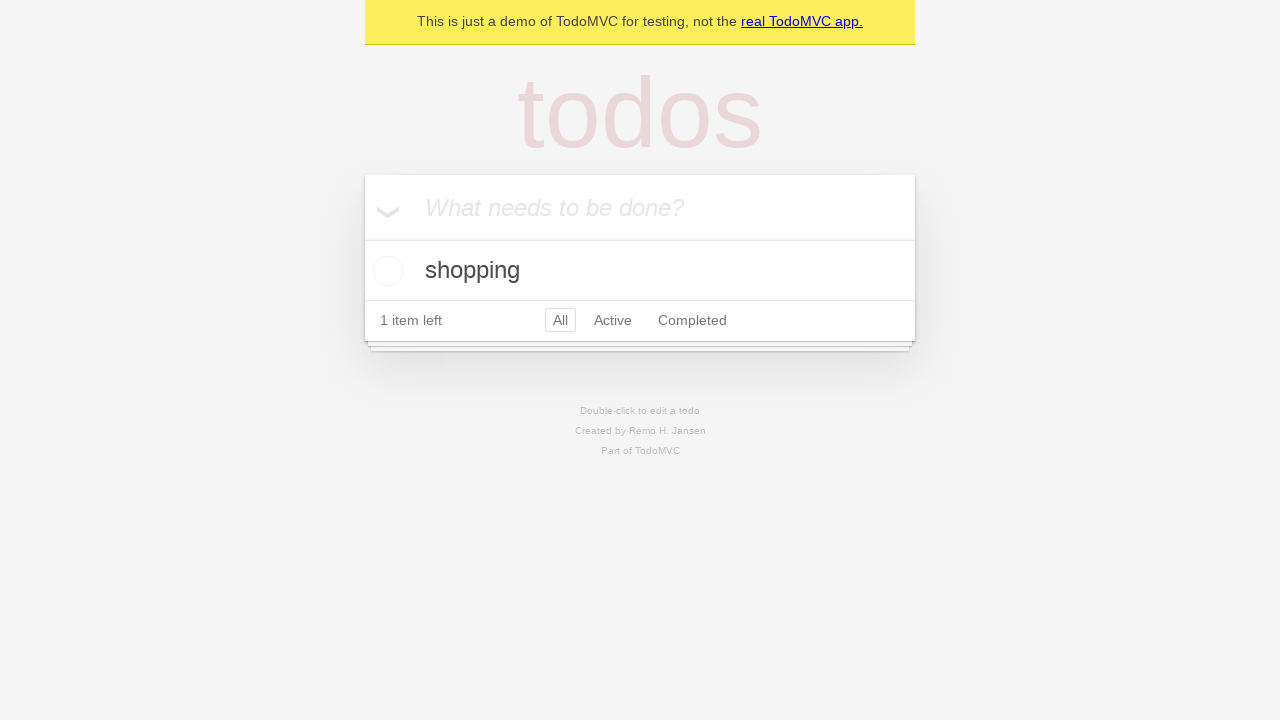

Verified todo item appears in the list with correct text
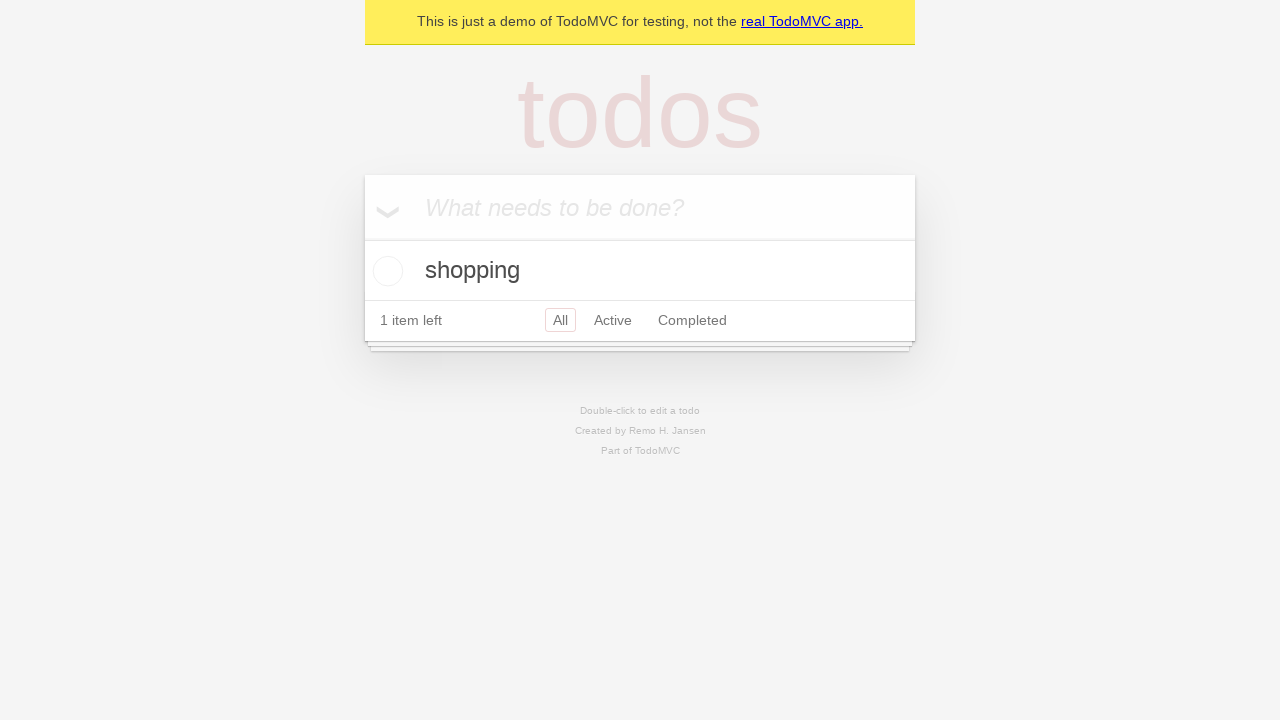

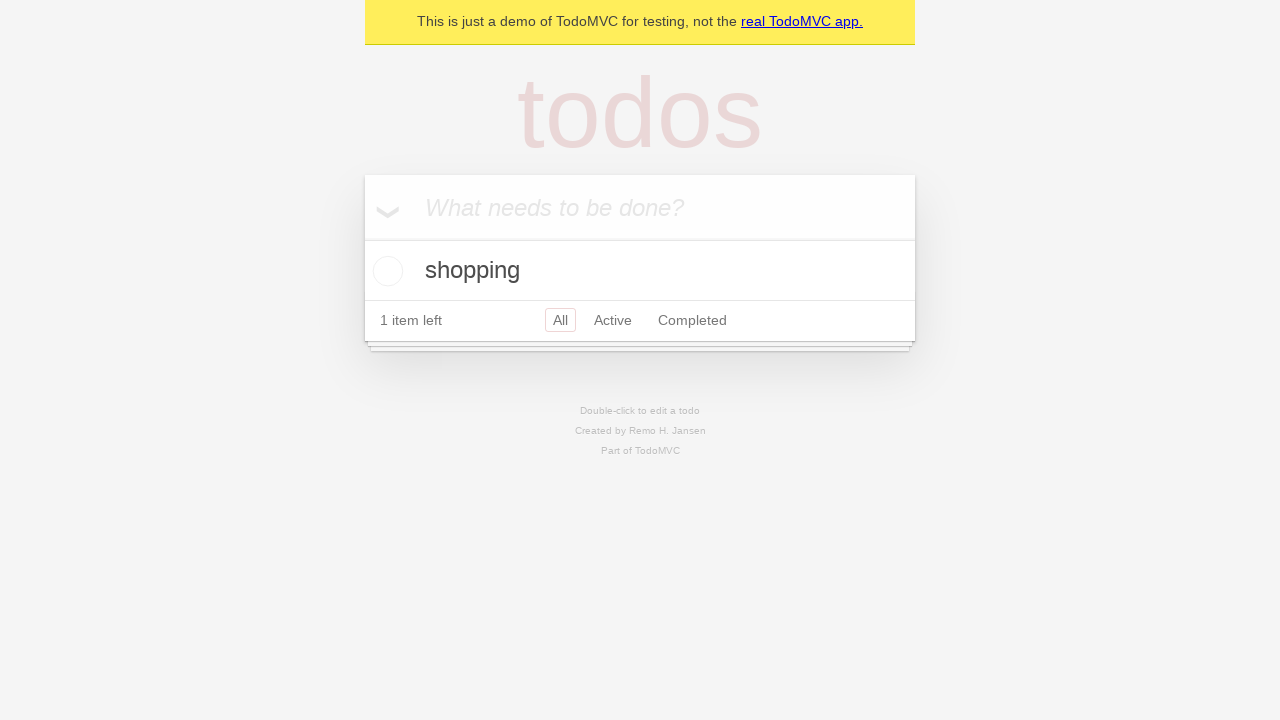